Tests clicking a button identified by its CSS class on the UI Testing Playground class attribute challenge page

Starting URL: http://uitestingplayground.com/classattr

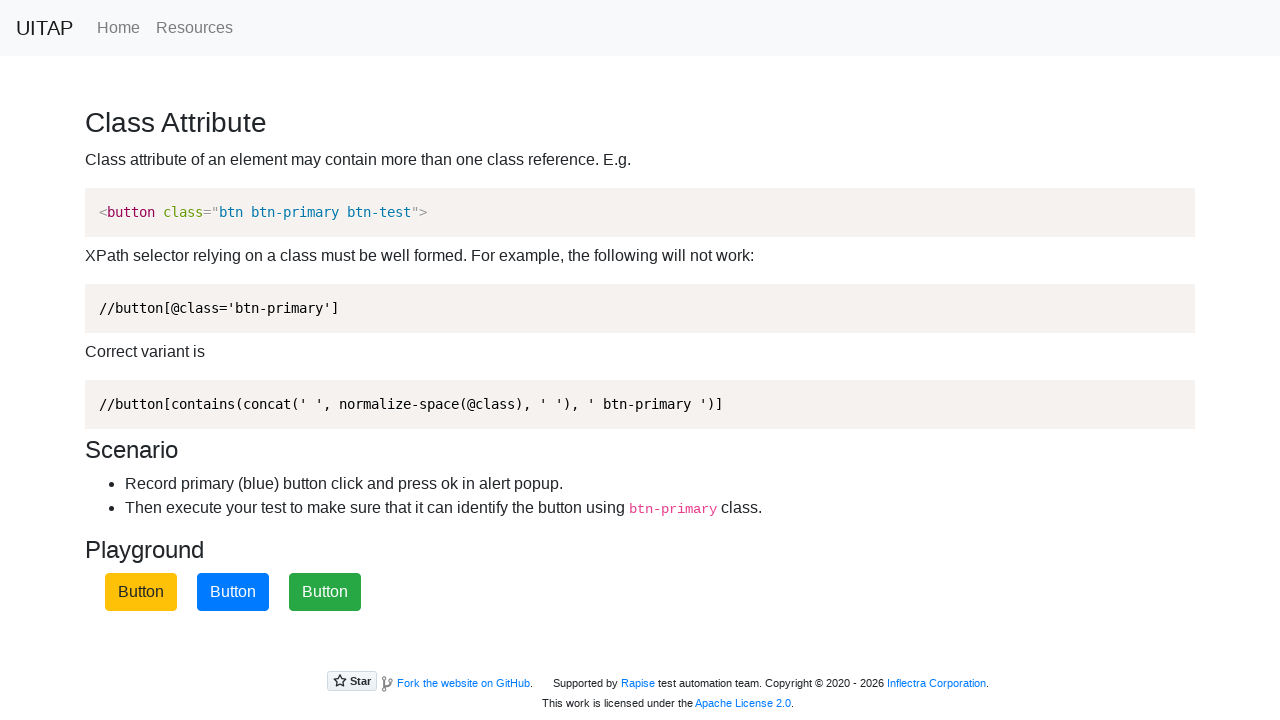

Navigated to UITestingPlayground class attribute challenge page
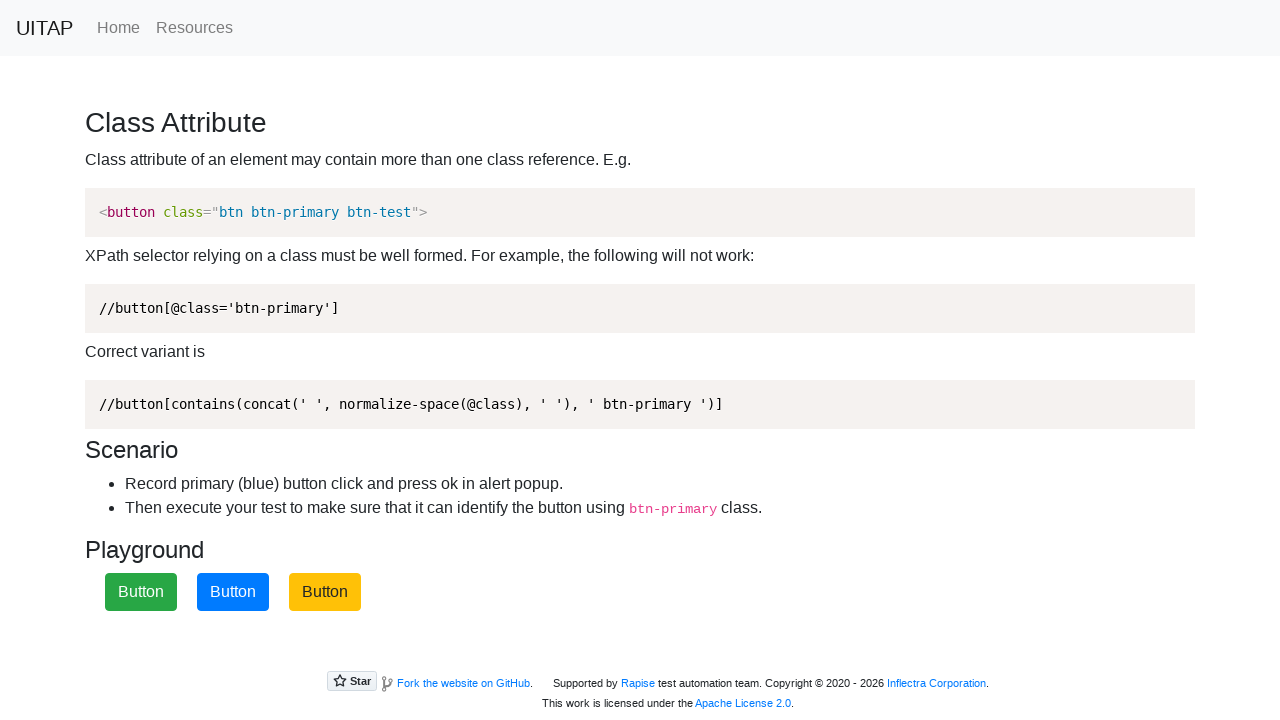

Clicked the primary button identified by .btn-primary CSS class at (233, 592) on .btn-primary
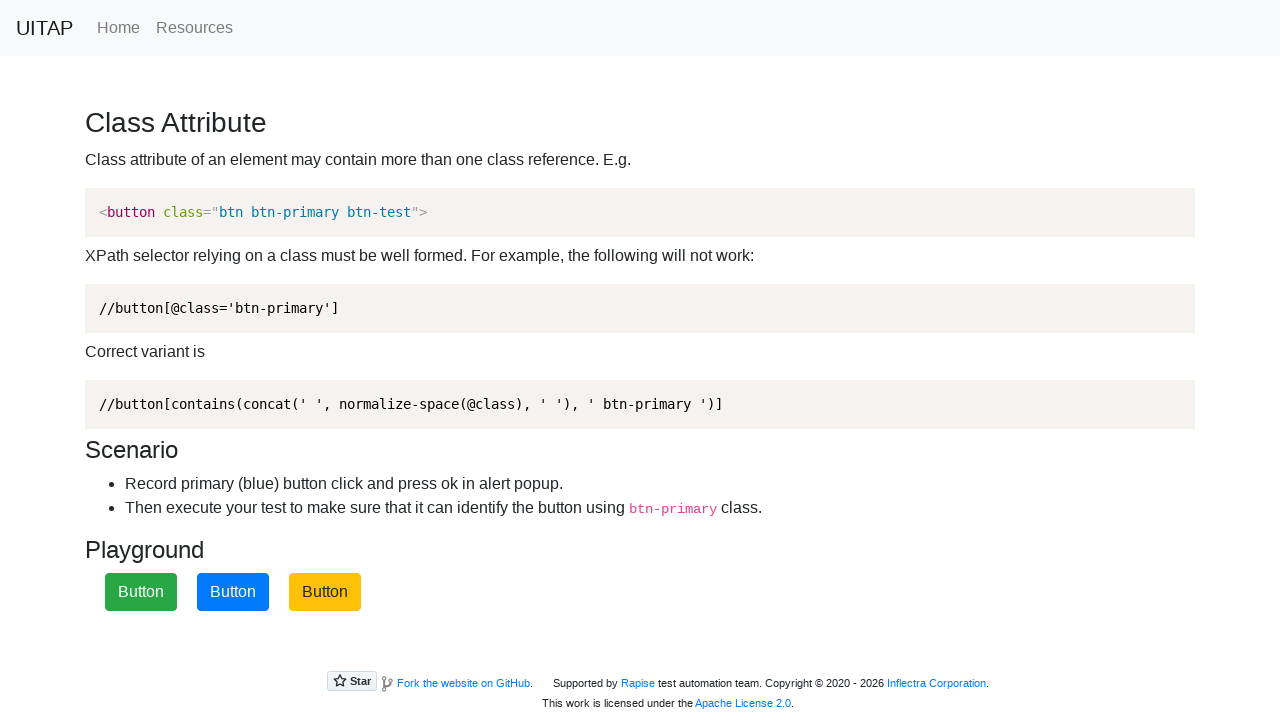

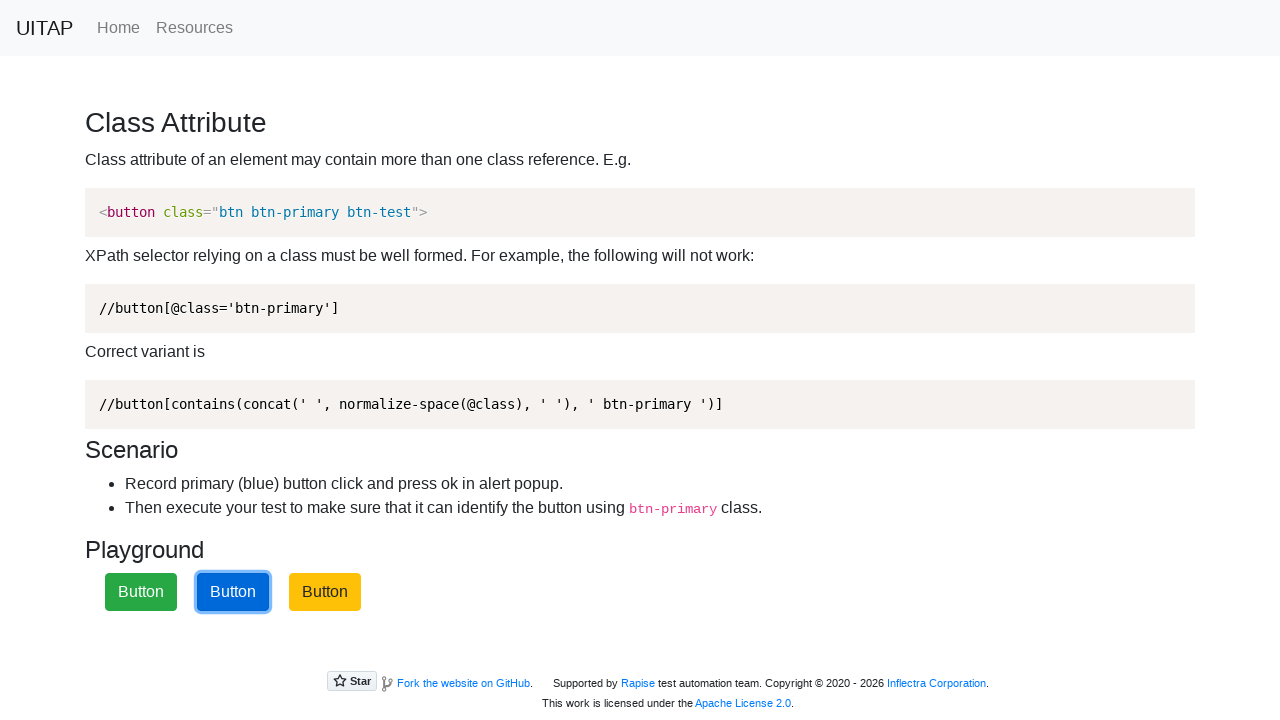